Tests that the Support tab displays the Getting Help section

Starting URL: http://www.seleniumhq.org/

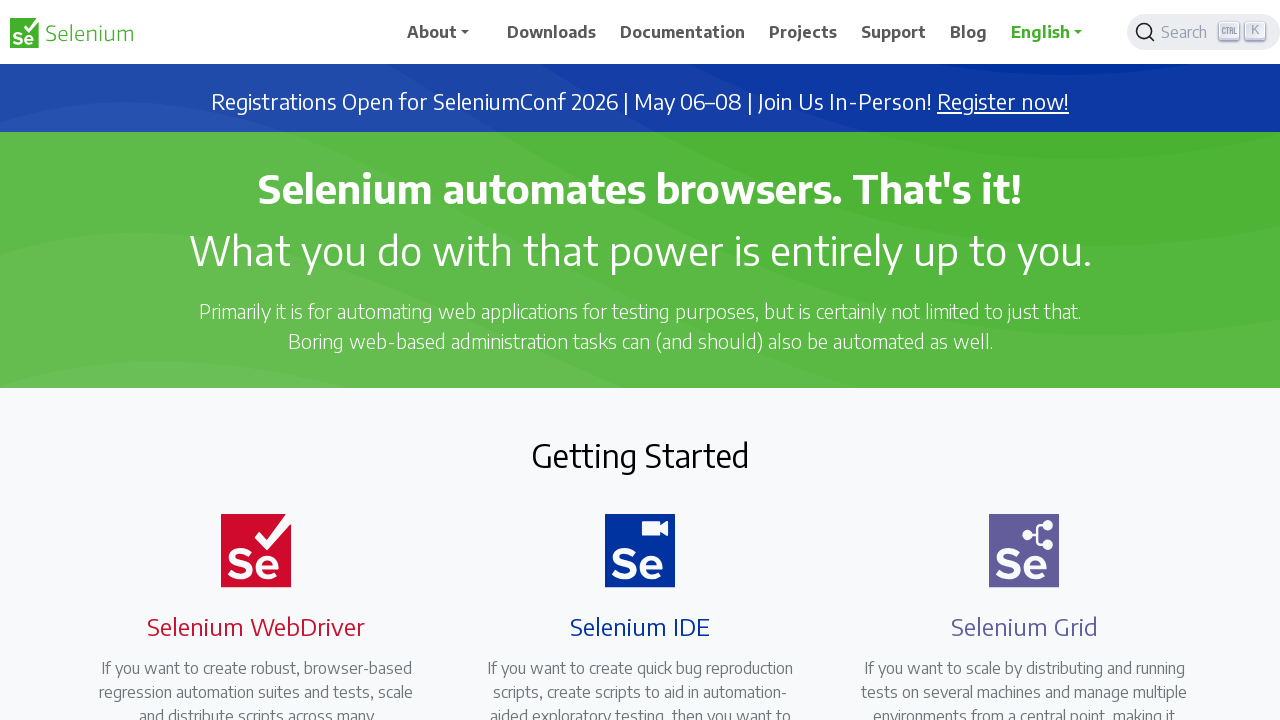

Clicked on Support tab at (894, 32) on a[href*='support']
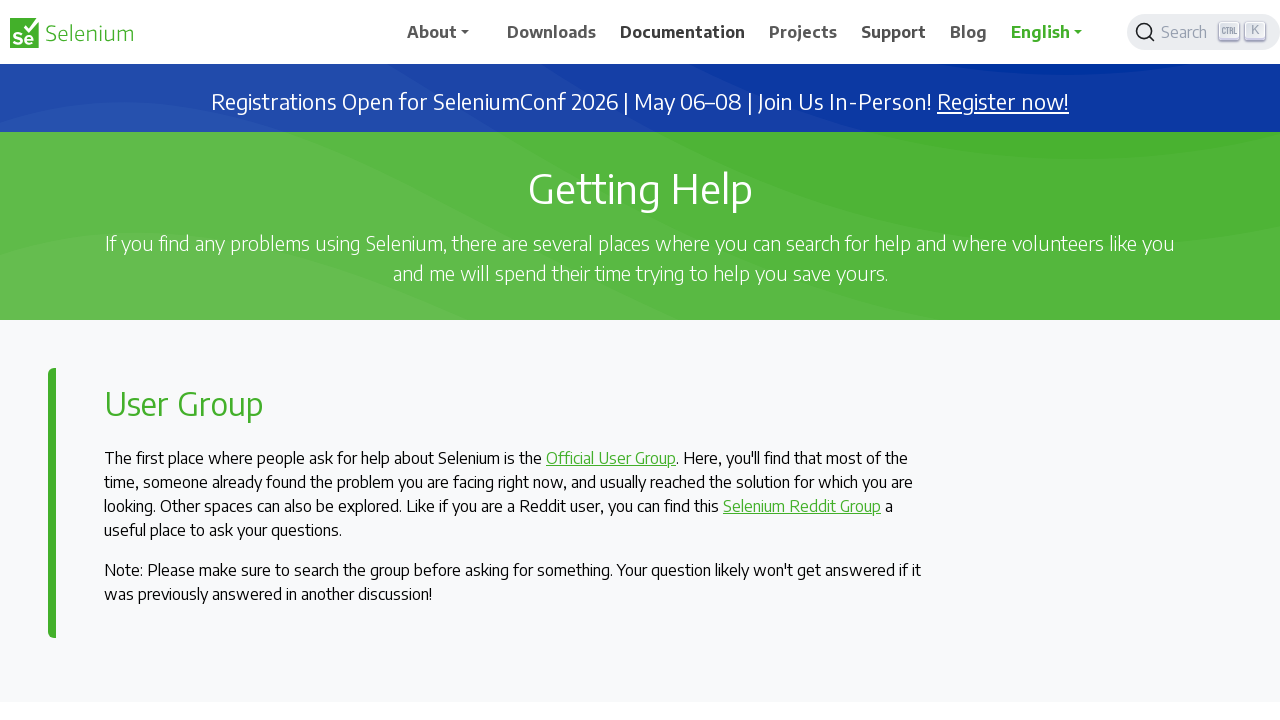

Verified that Getting Help section is displayed
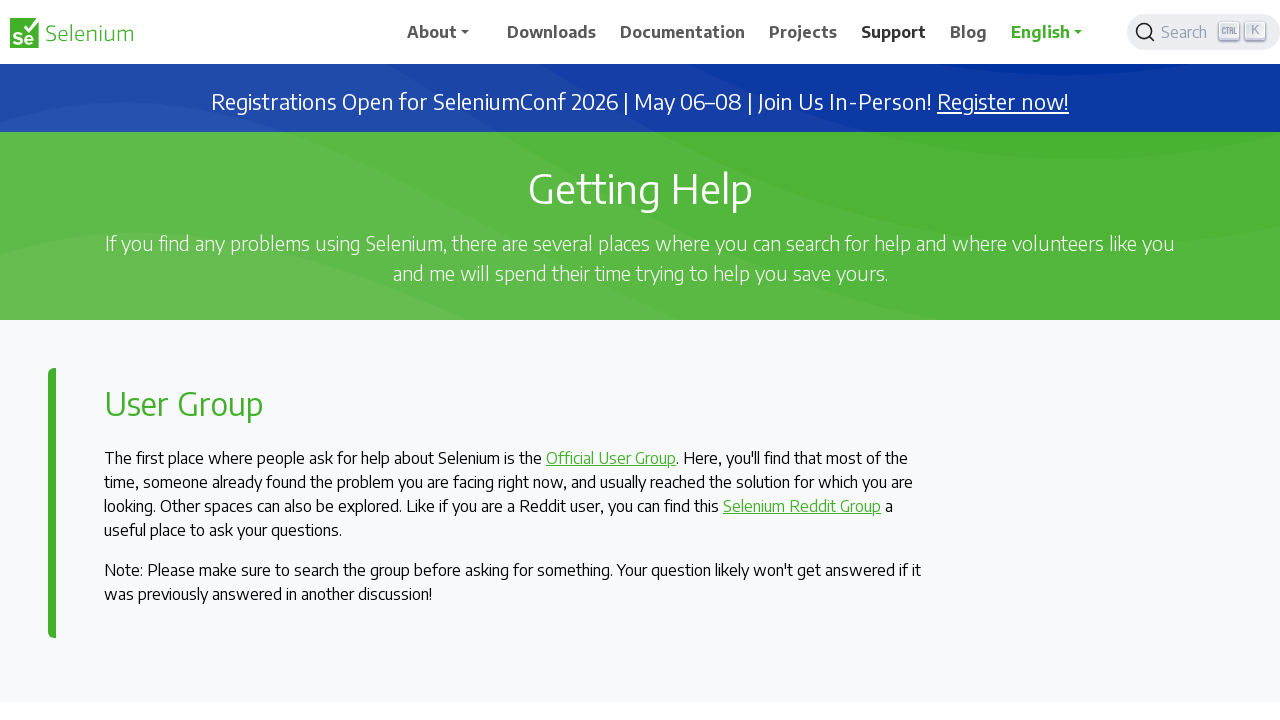

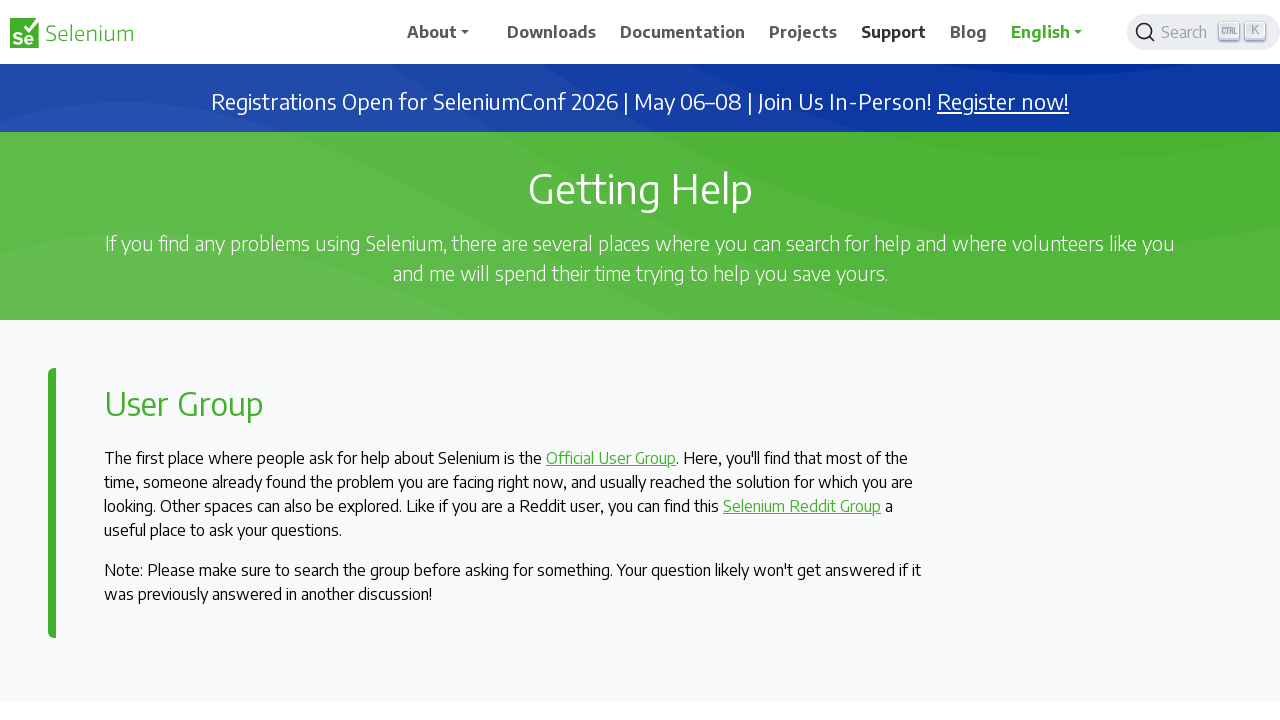